Opens a YouTube video in multiple tabs to demonstrate tab management functionality

Starting URL: https://www.youtube.com/watch?v=VUWW-_vJjlY&ab_channel=YOLO

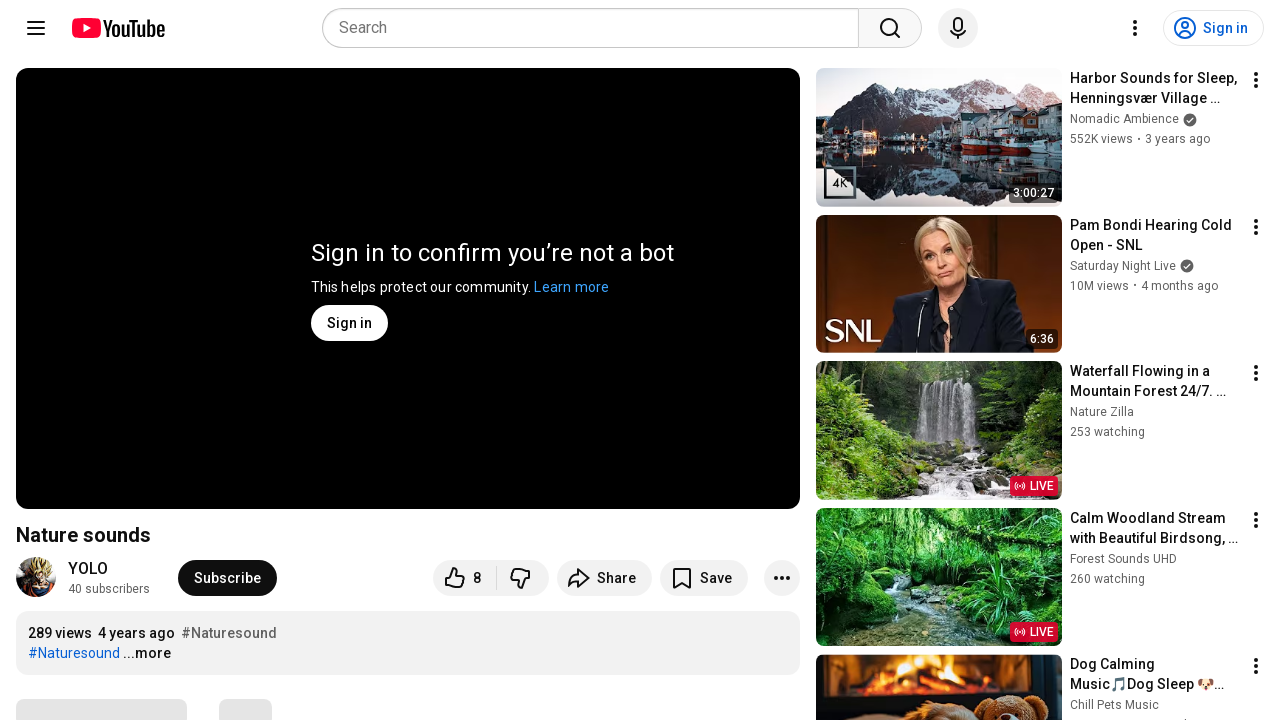

Stored initial context pages
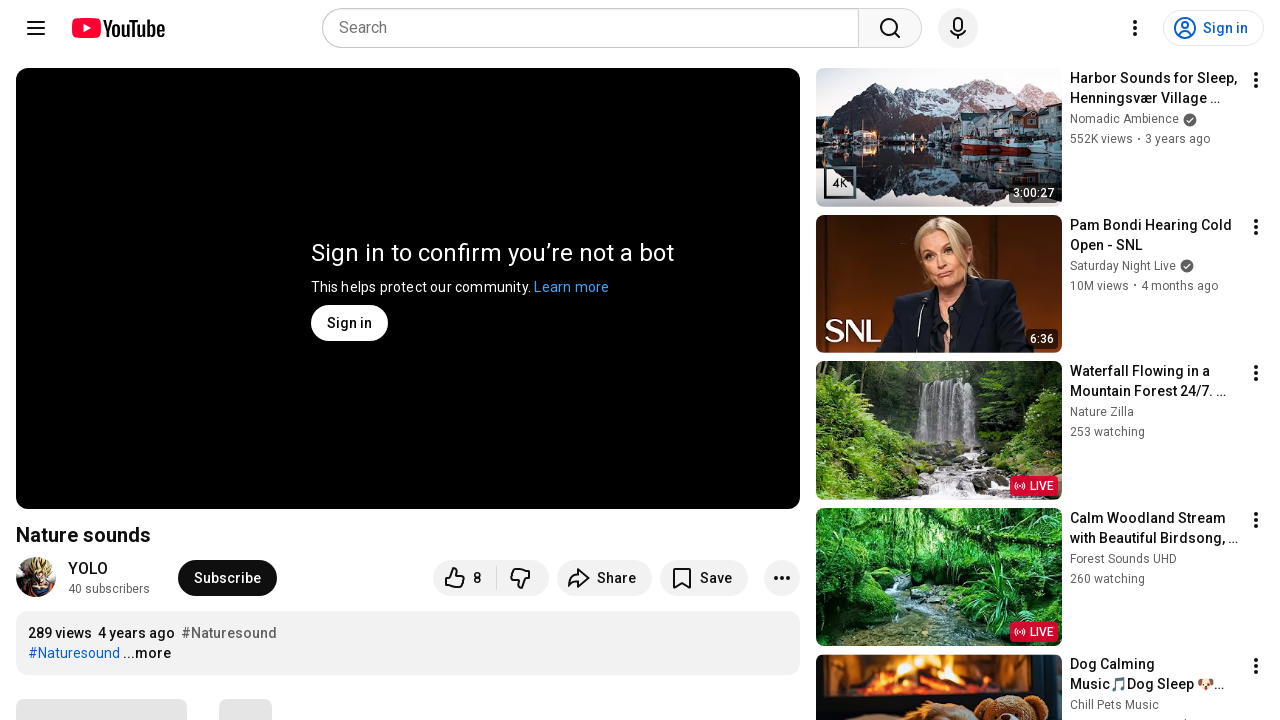

Created new tab 1
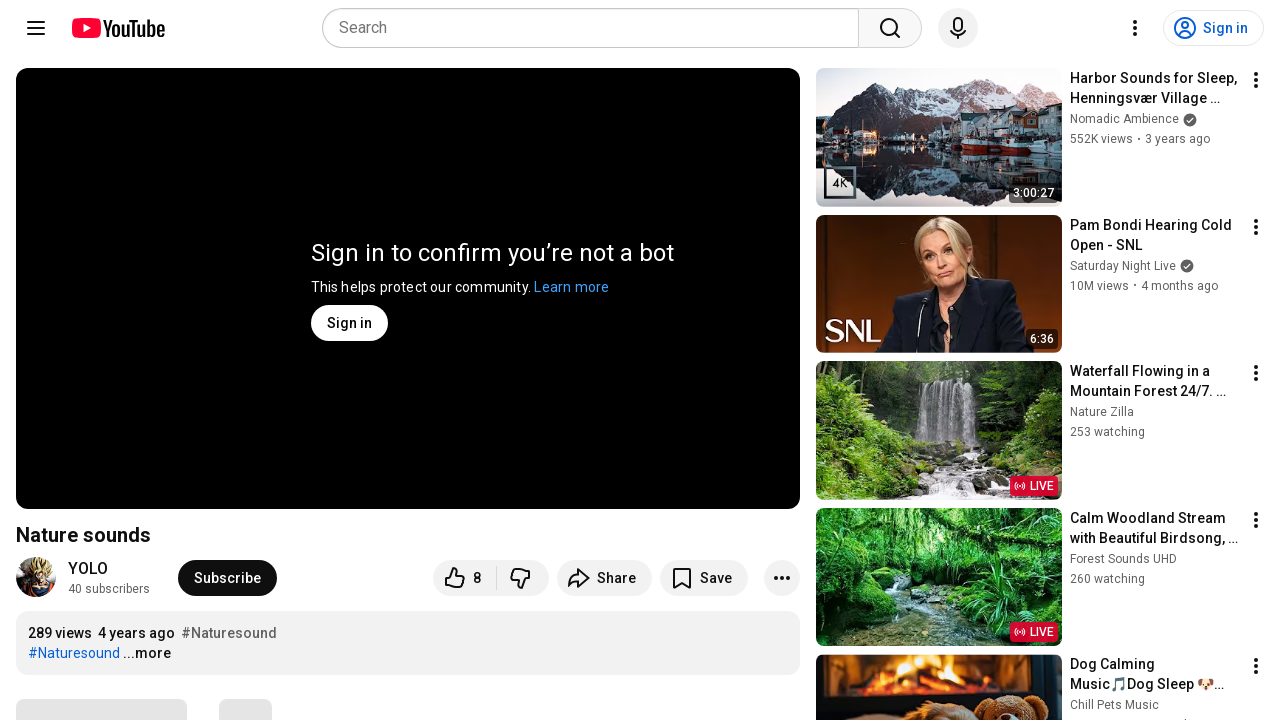

Navigated tab 1 to YouTube video URL
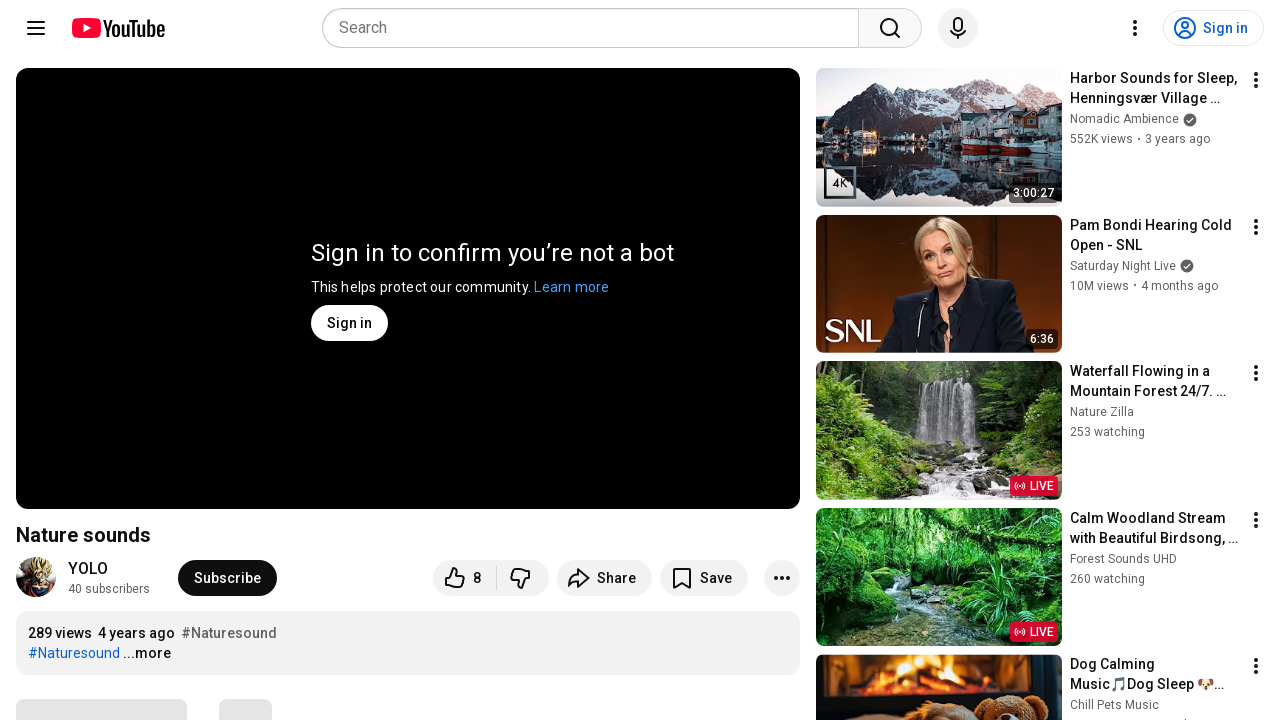

Created new tab 2
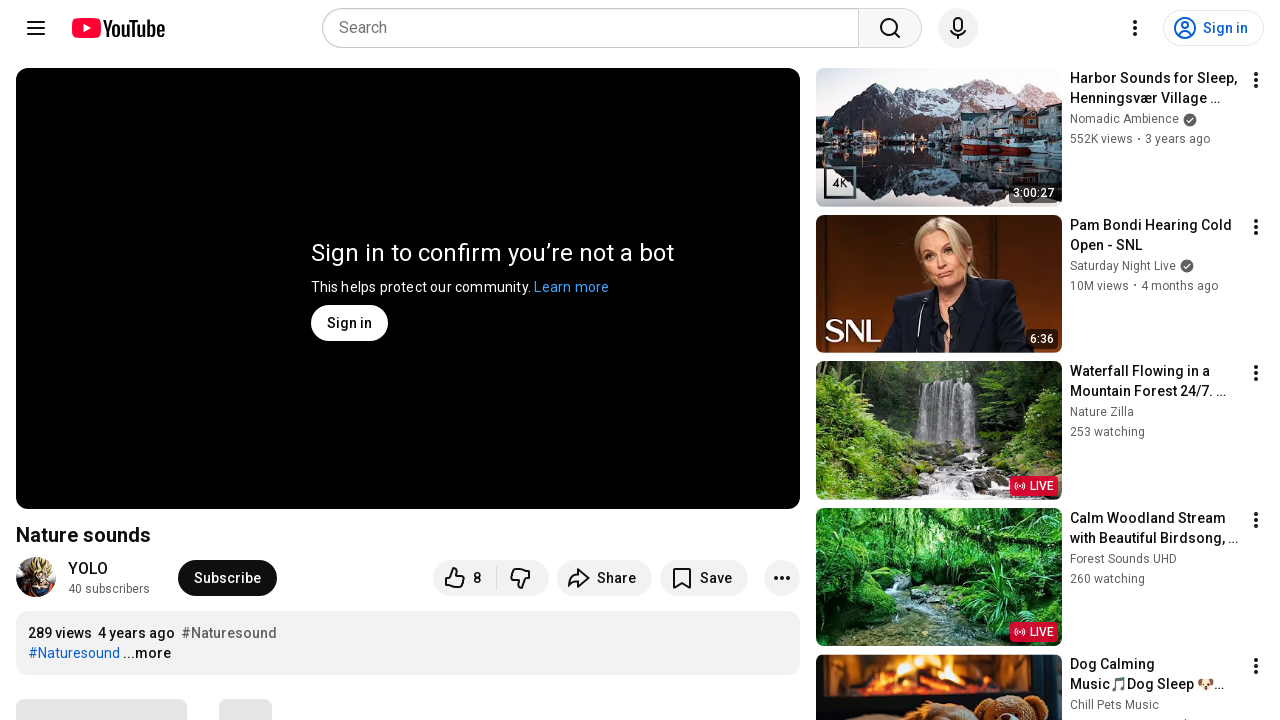

Navigated tab 2 to YouTube video URL
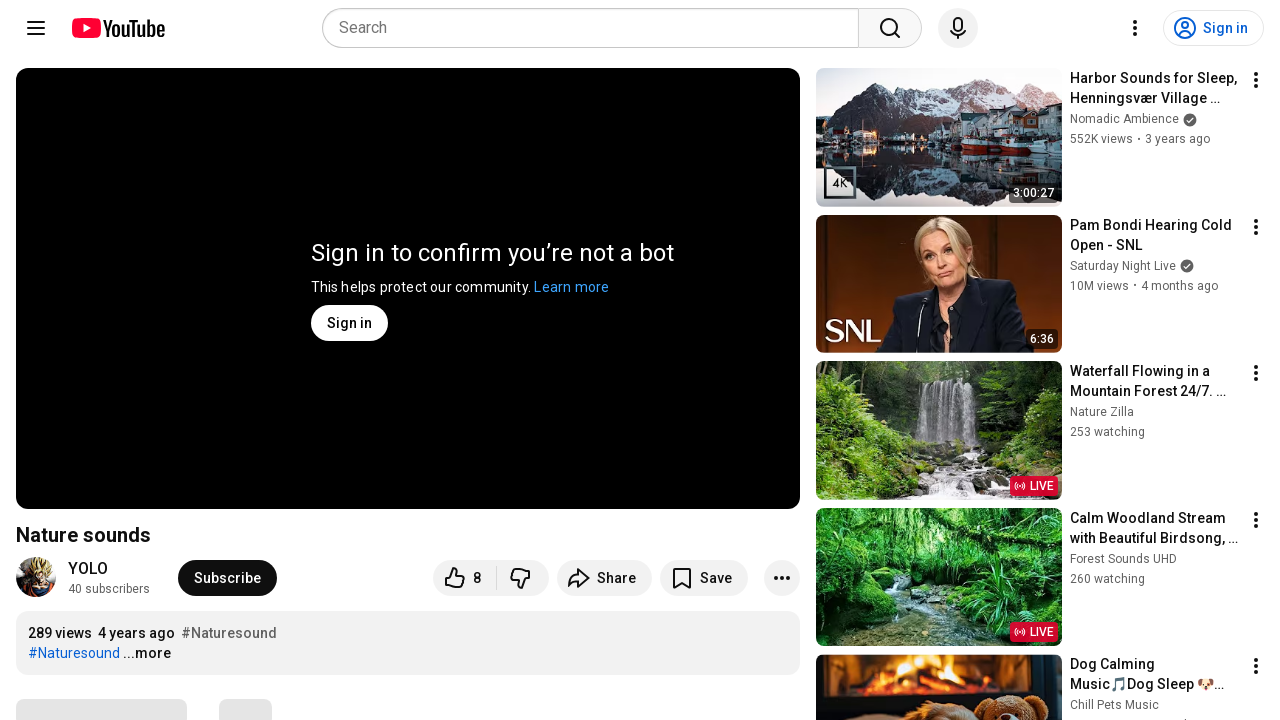

Created new tab 3
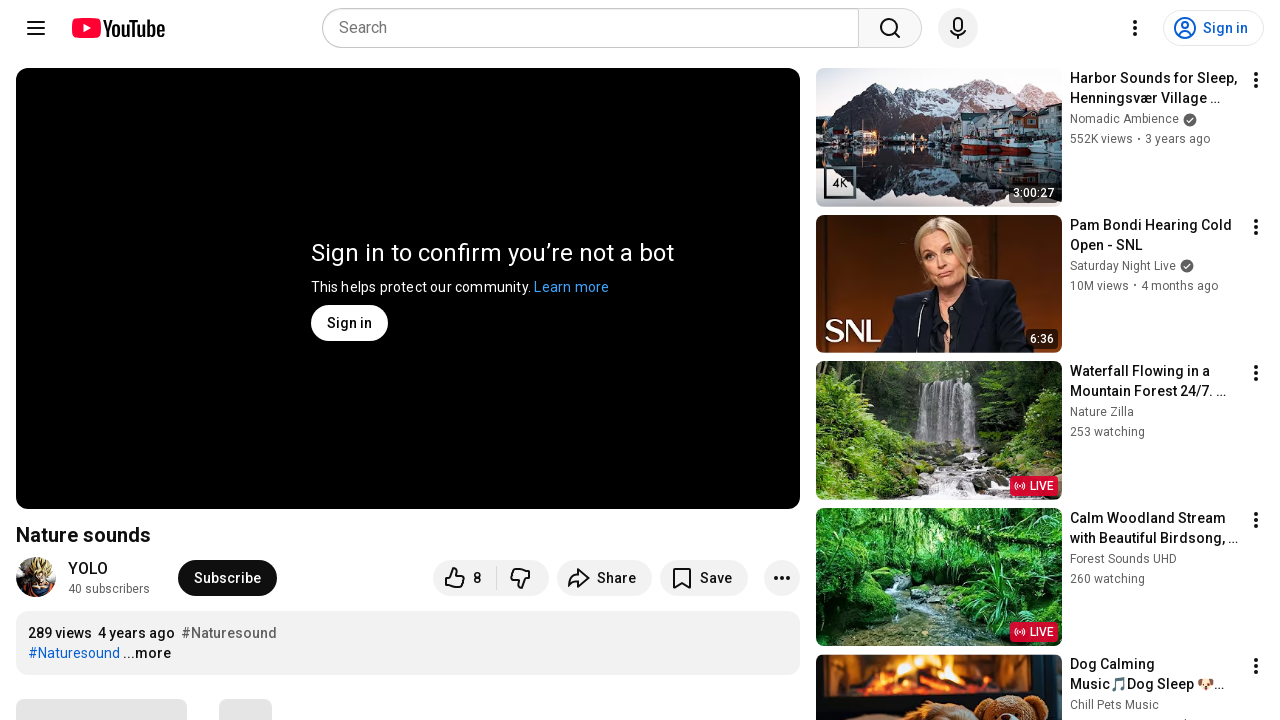

Navigated tab 3 to YouTube video URL
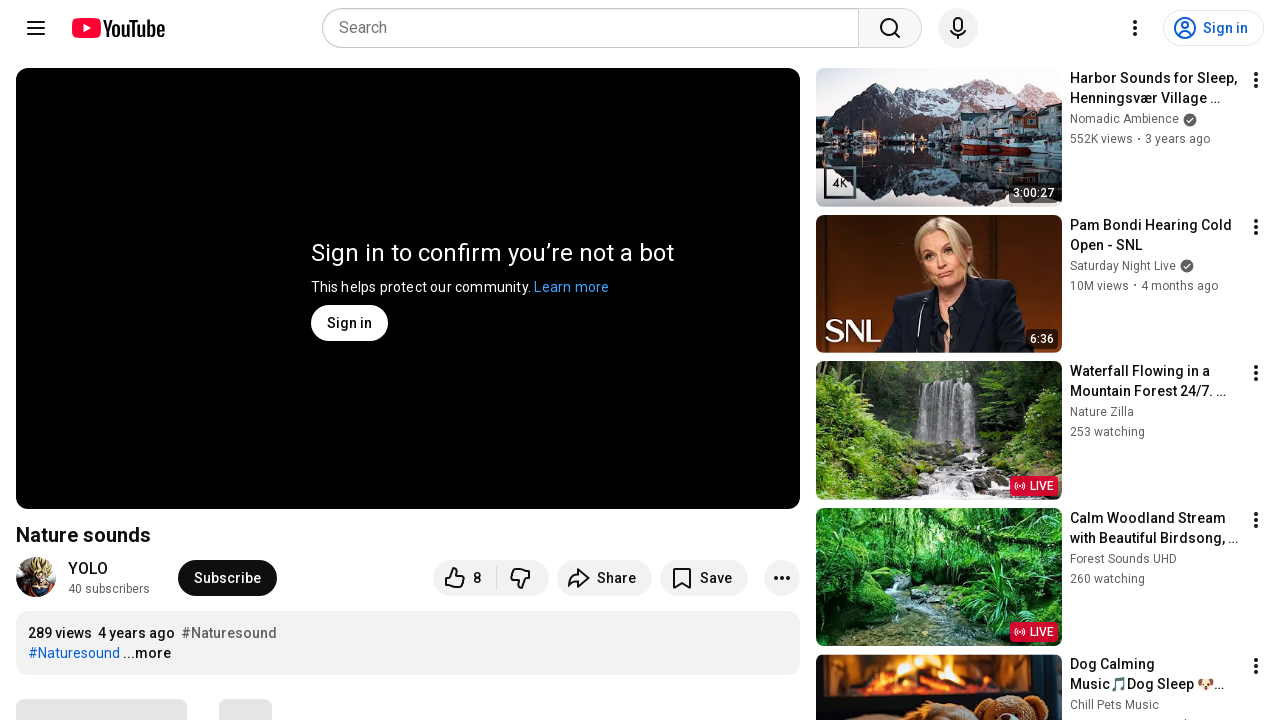

Created new tab 4
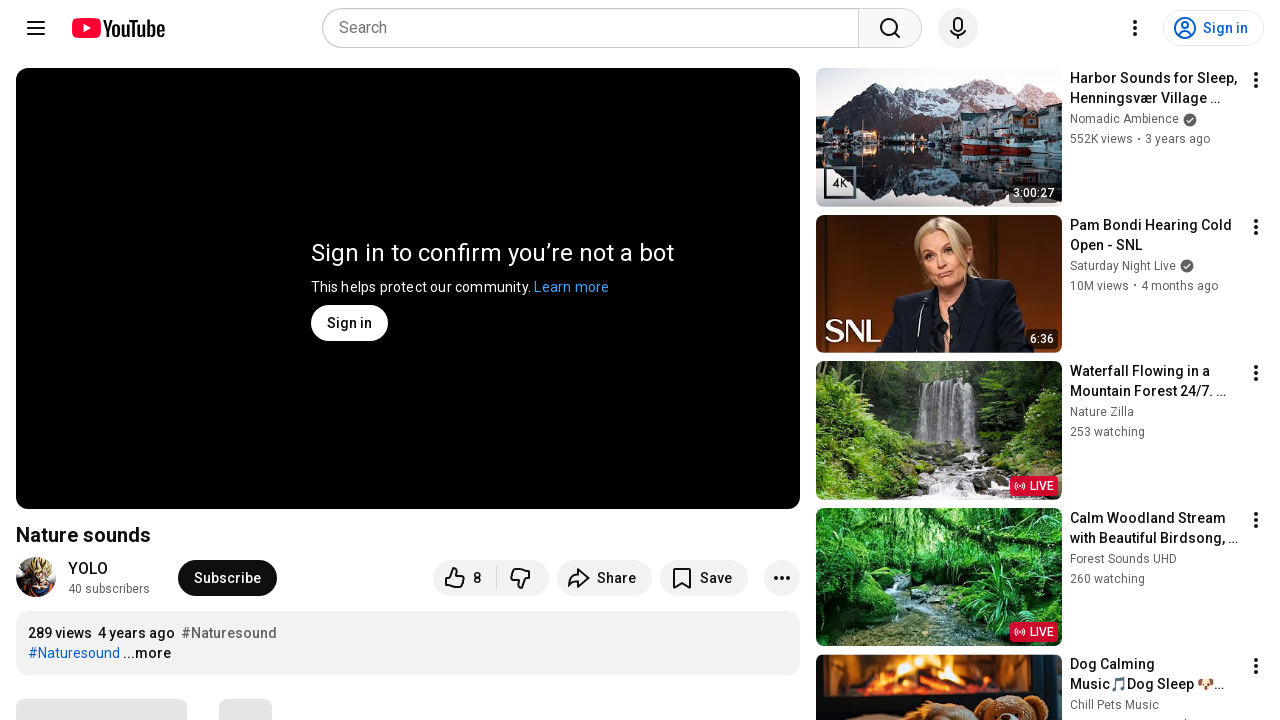

Navigated tab 4 to YouTube video URL
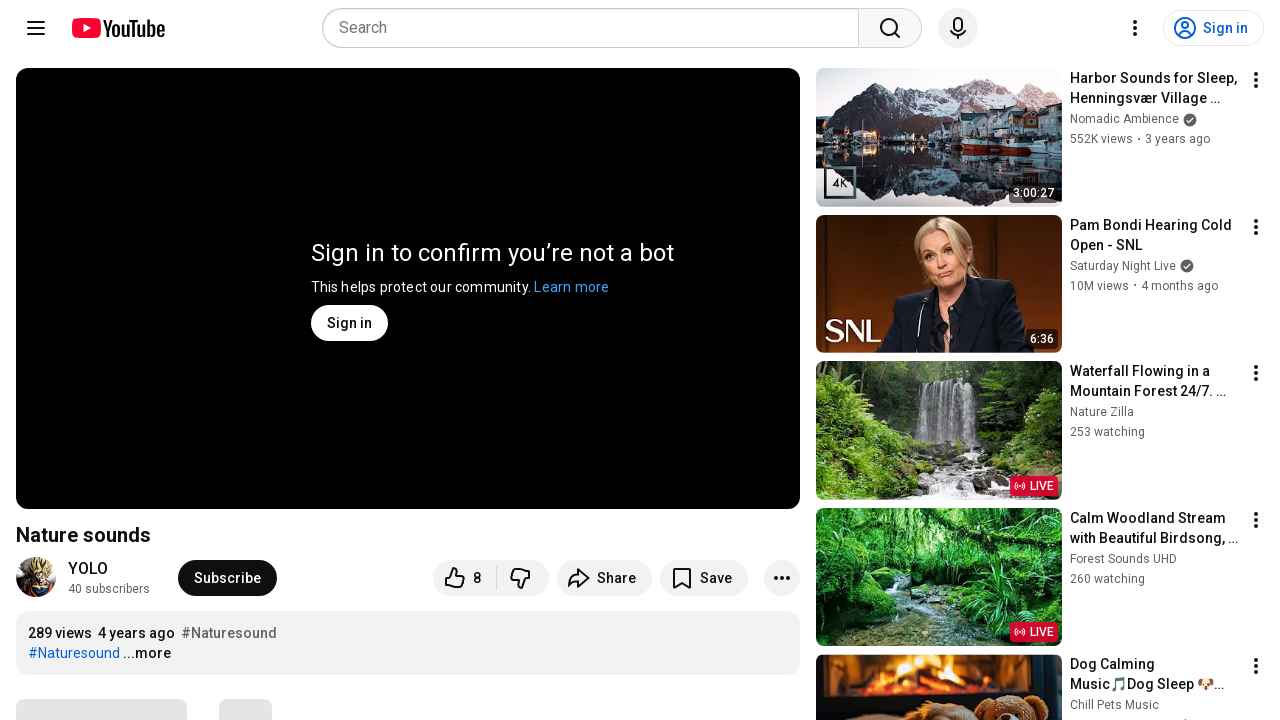

Created new tab 5
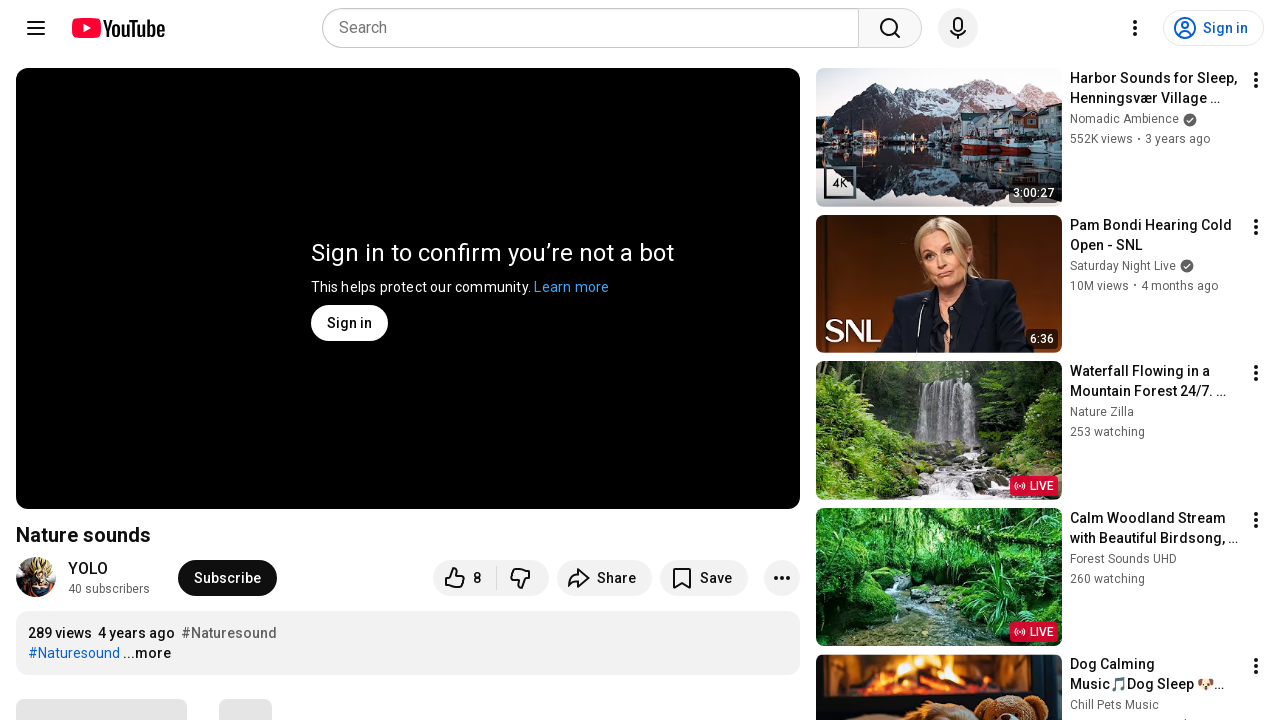

Navigated tab 5 to YouTube video URL
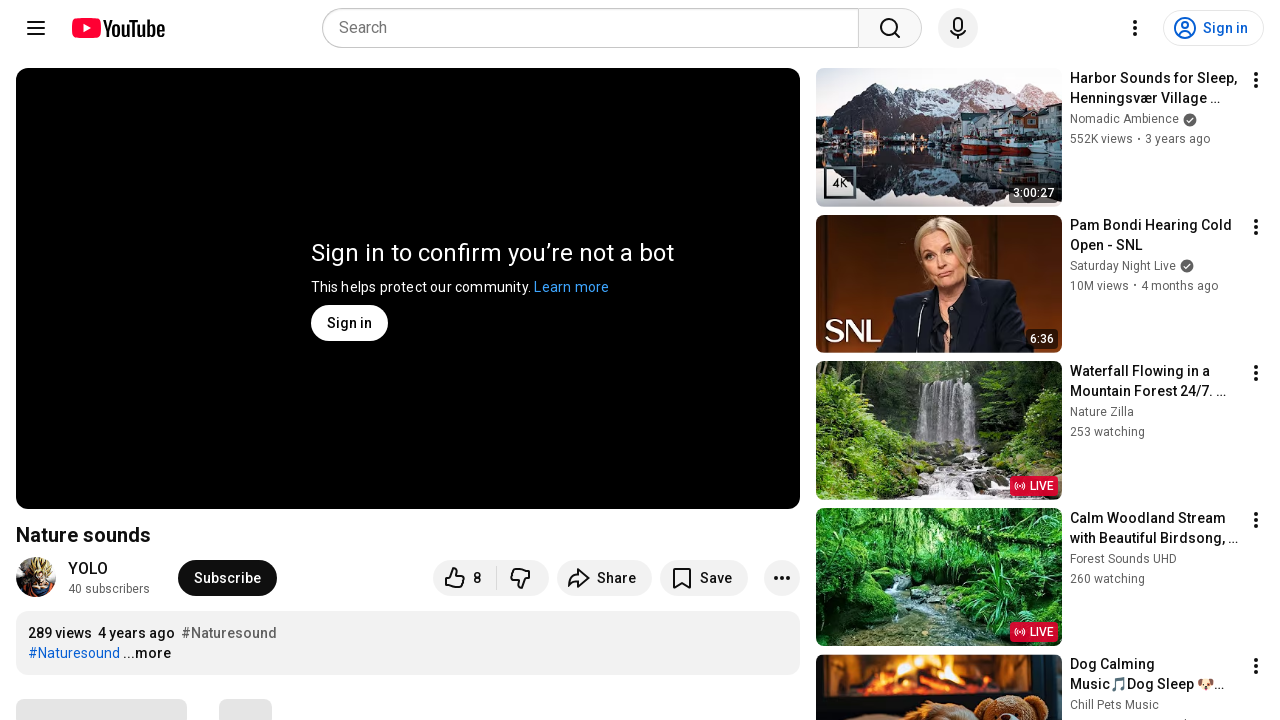

Created new tab 6
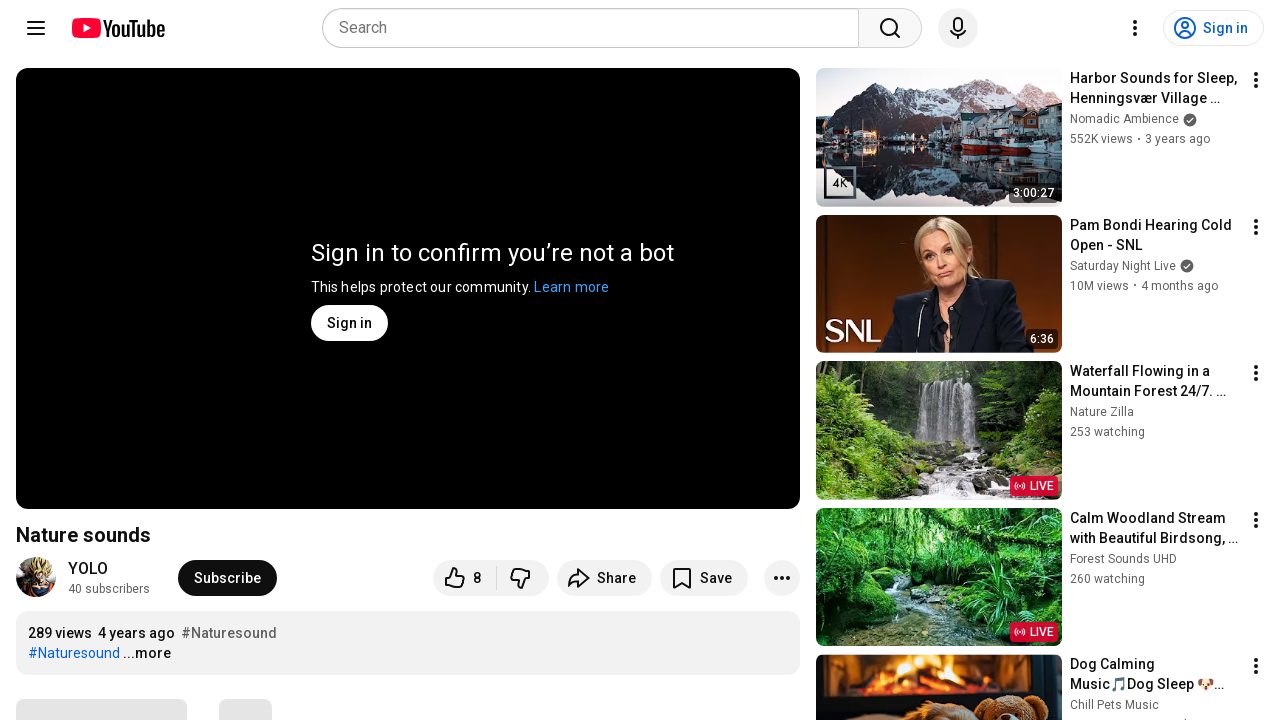

Navigated tab 6 to YouTube video URL
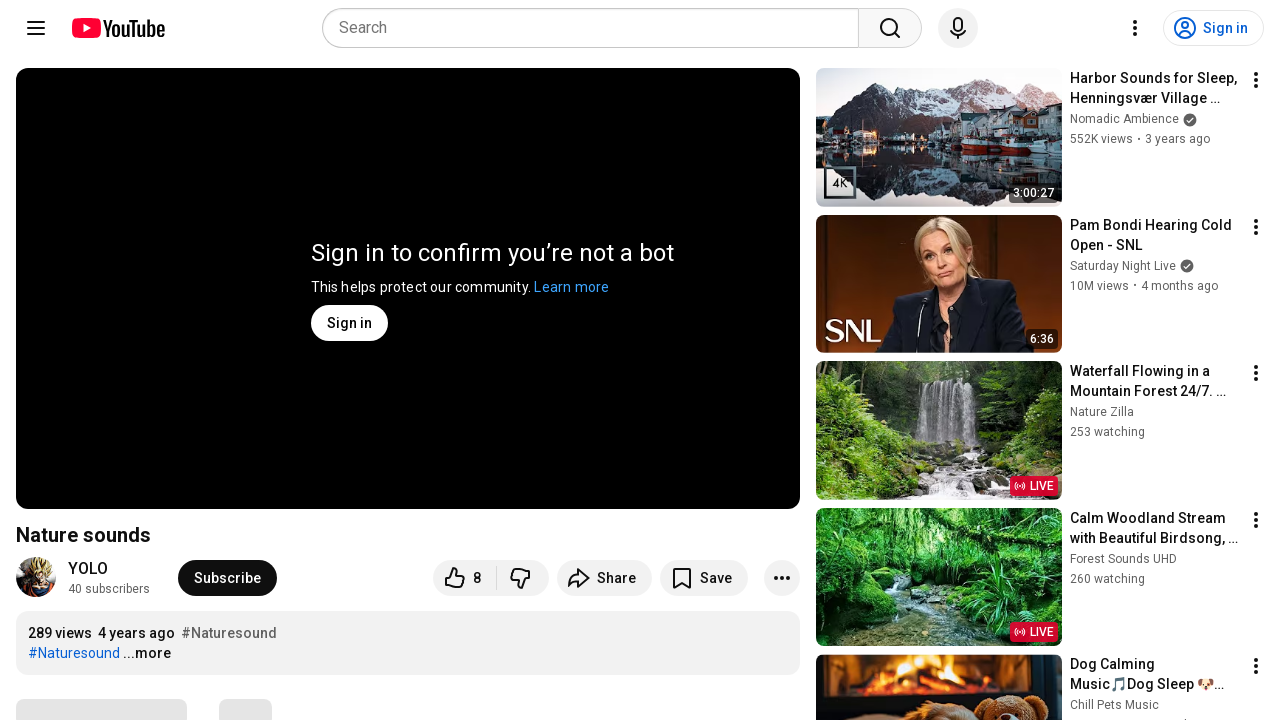

Created new tab 7
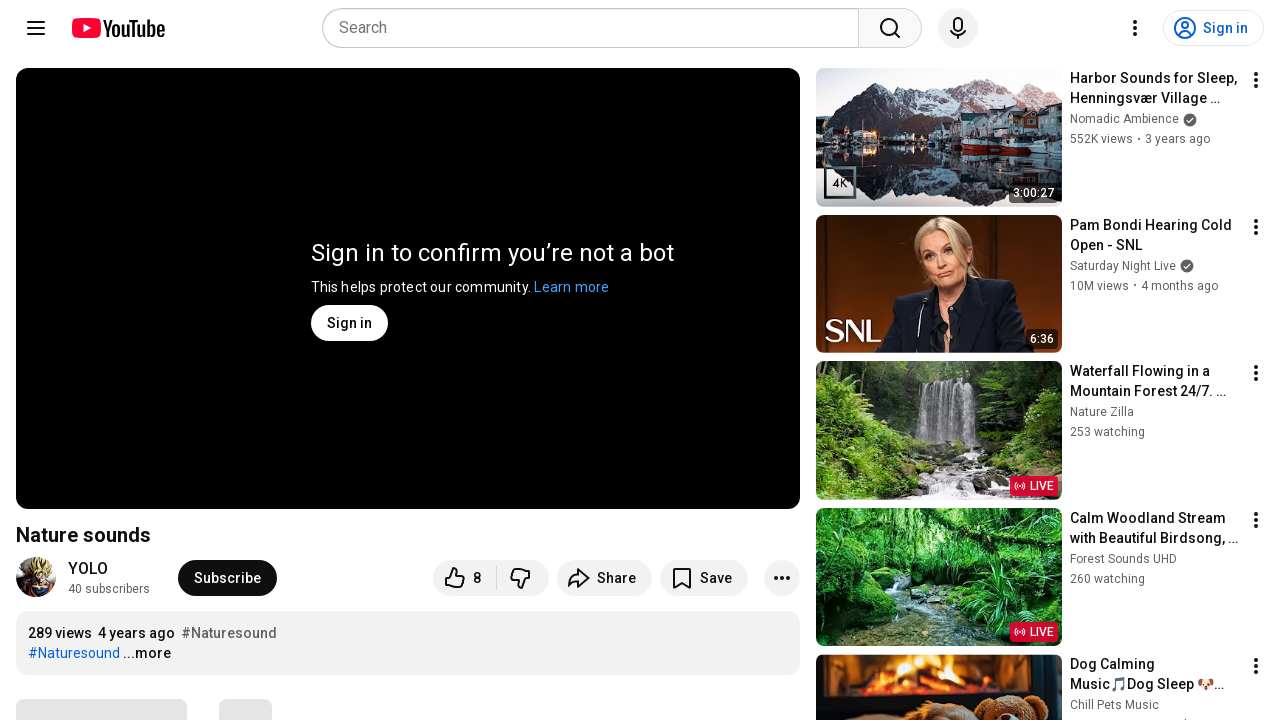

Navigated tab 7 to YouTube video URL
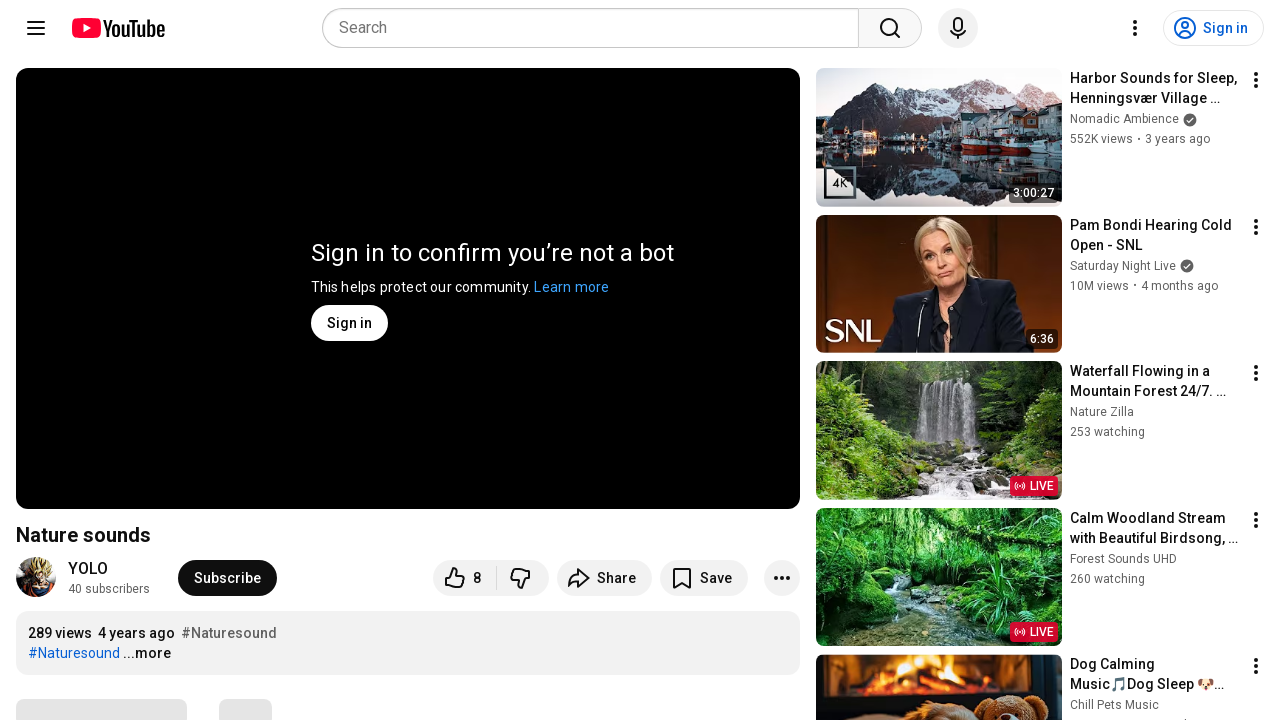

Created new tab 8
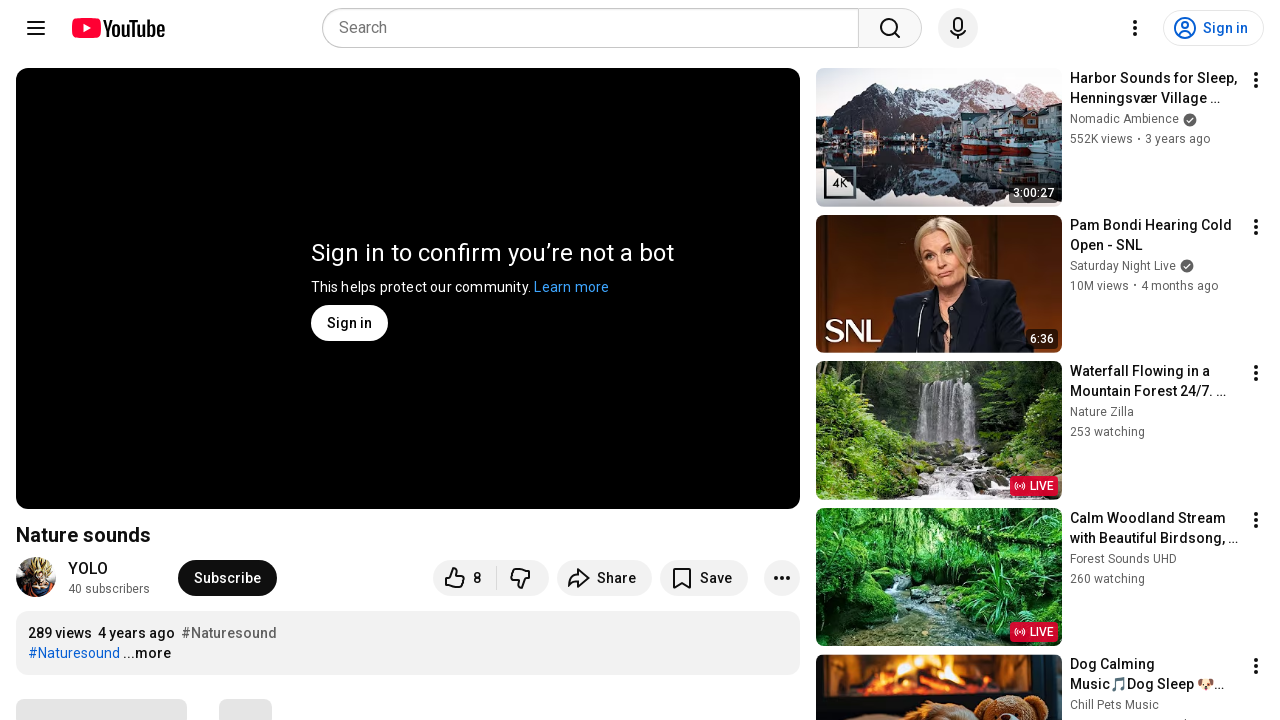

Navigated tab 8 to YouTube video URL
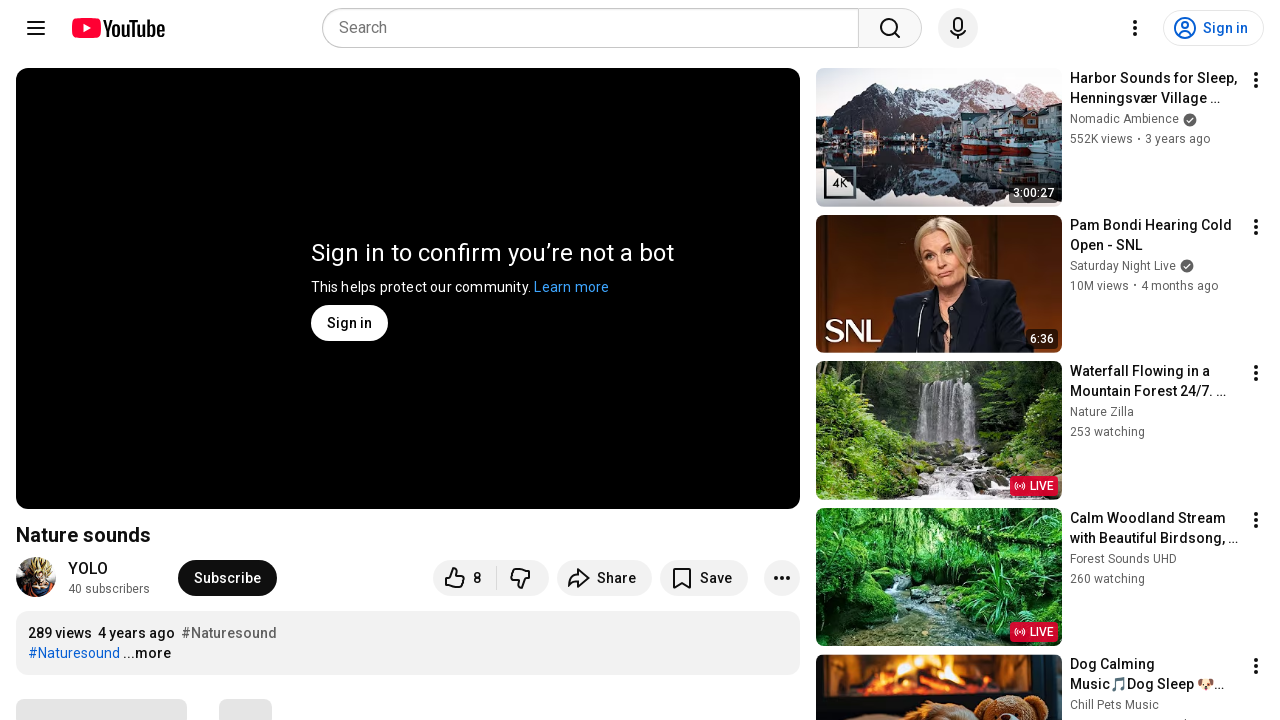

Created new tab 9
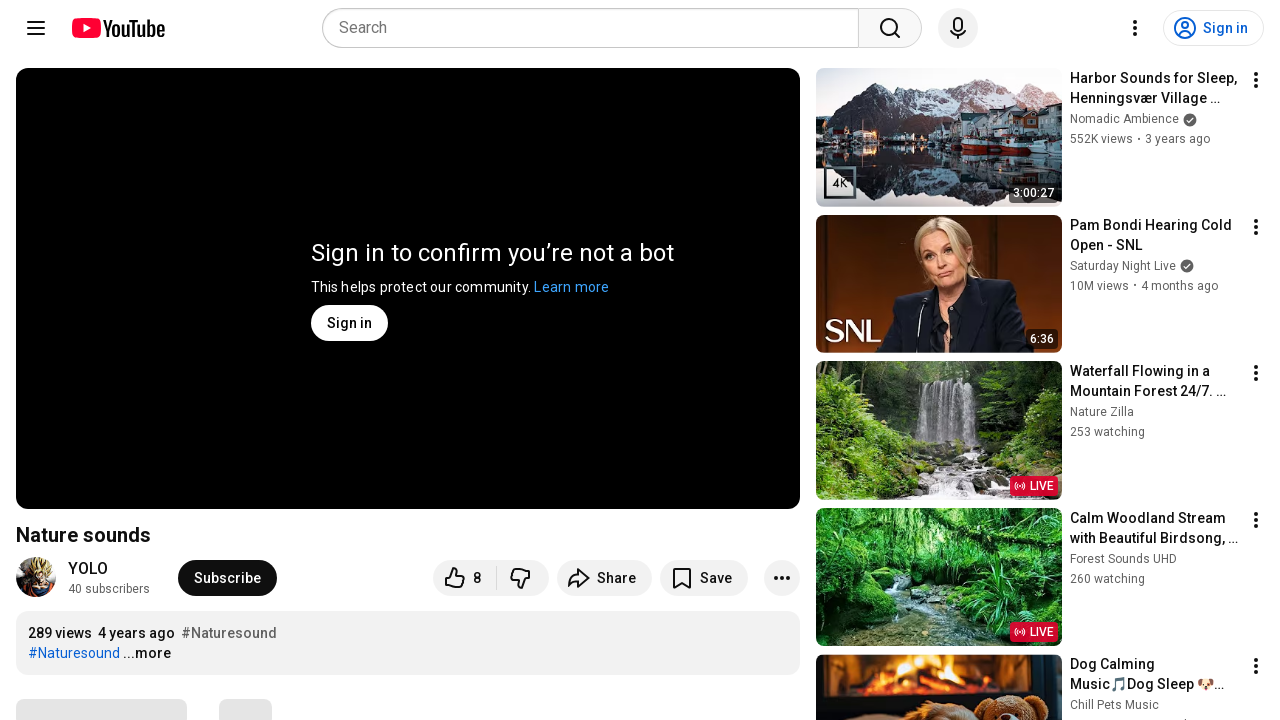

Navigated tab 9 to YouTube video URL
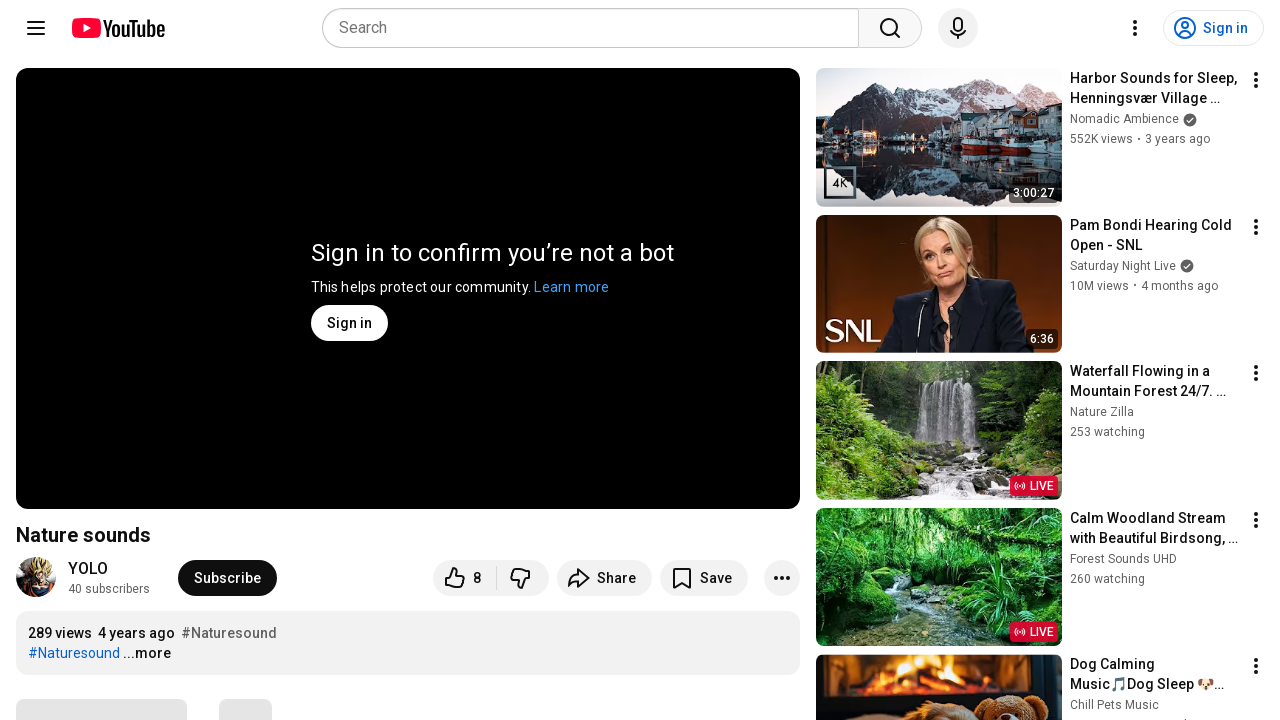

Retrieved all open tabs/pages
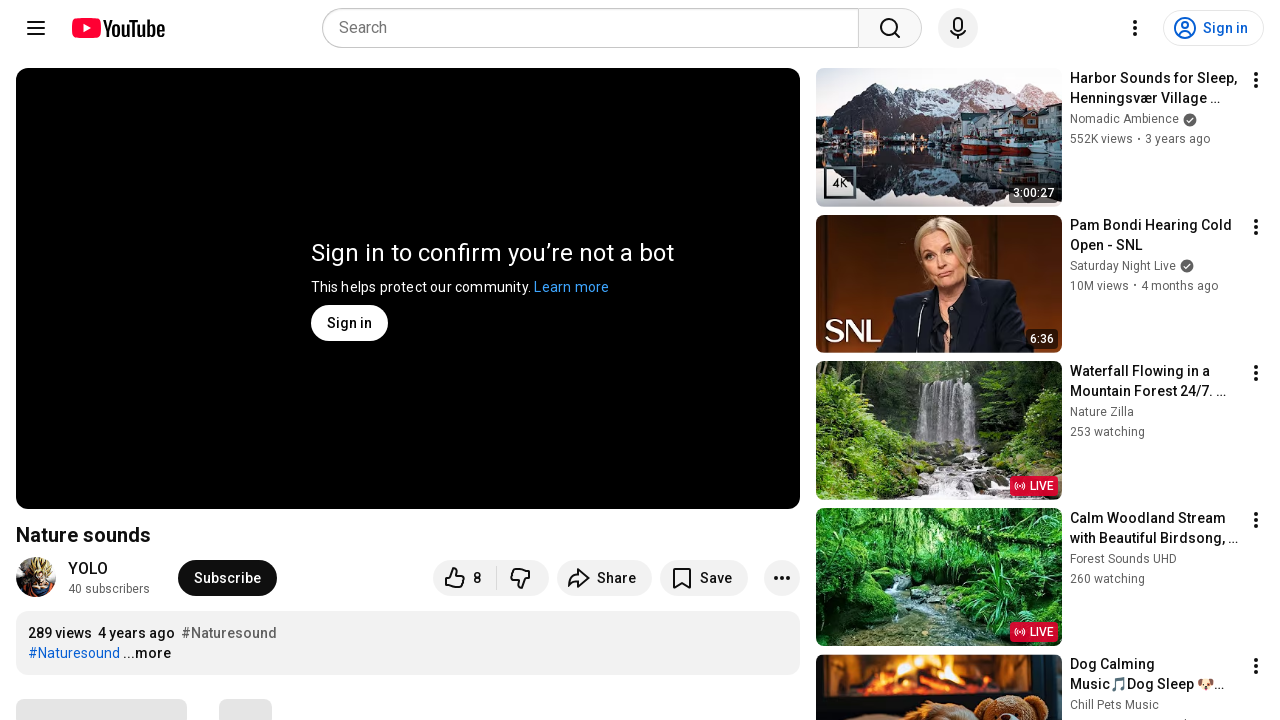

Verified that 10 tabs are open (assertion passed)
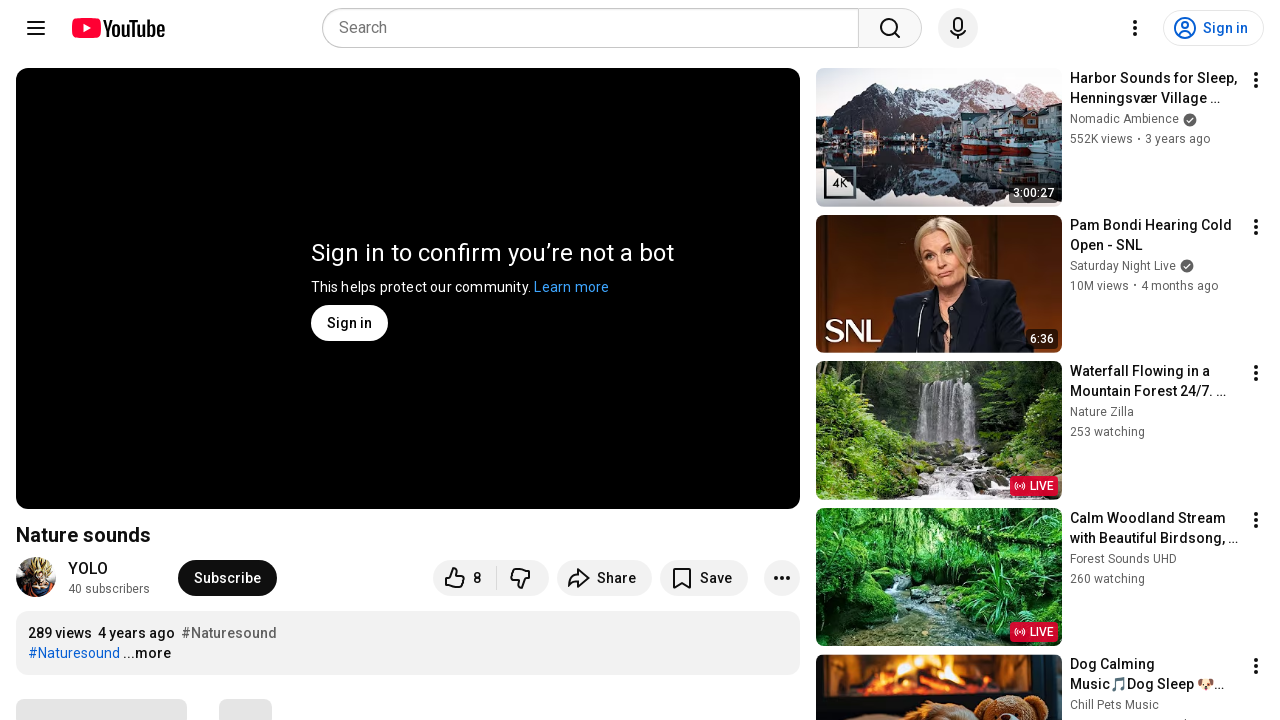

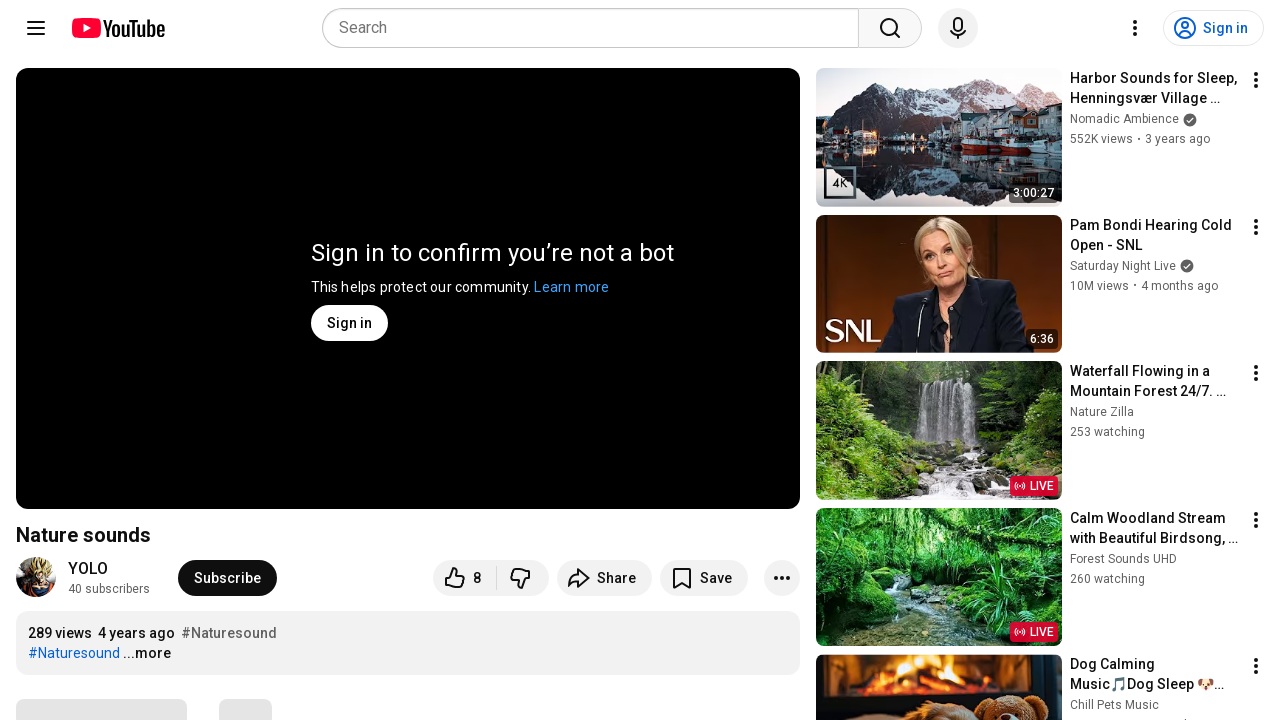